Tests dropdown selection by choosing different options and verifying the result message

Starting URL: https://kristinek.github.io/site/examples/actions

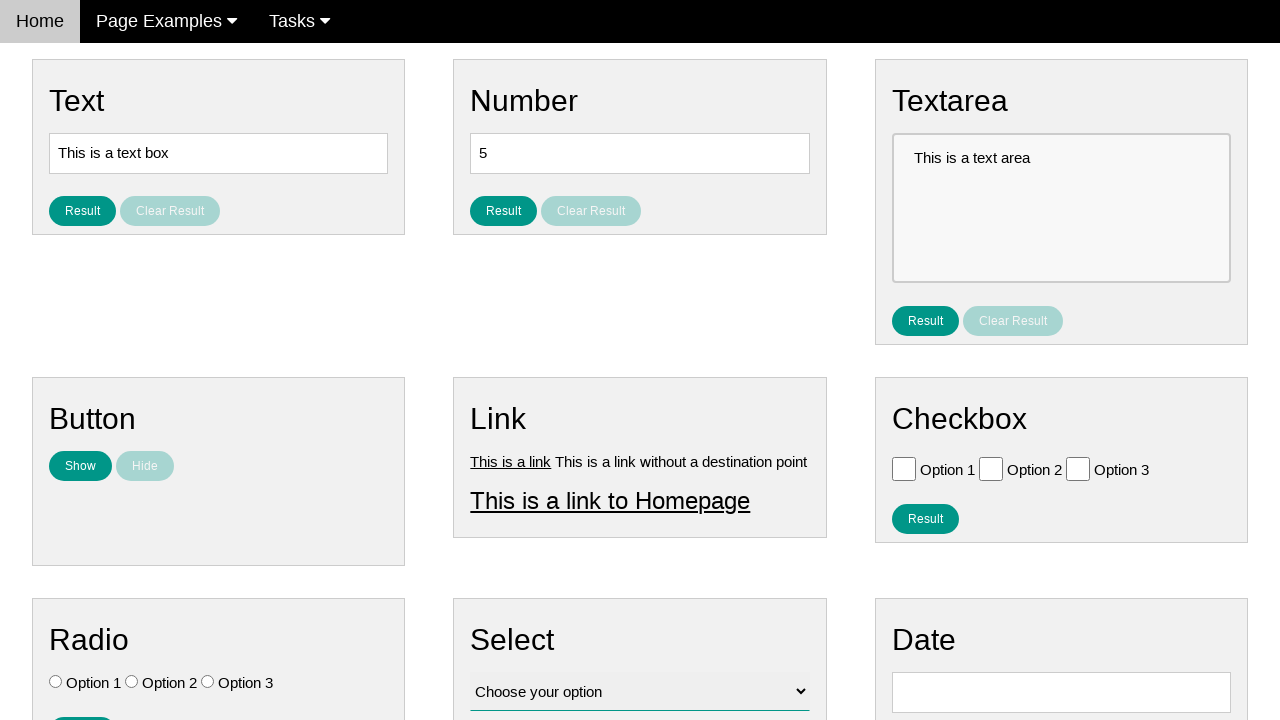

Selected 'Option 3' from dropdown on #vfb-12
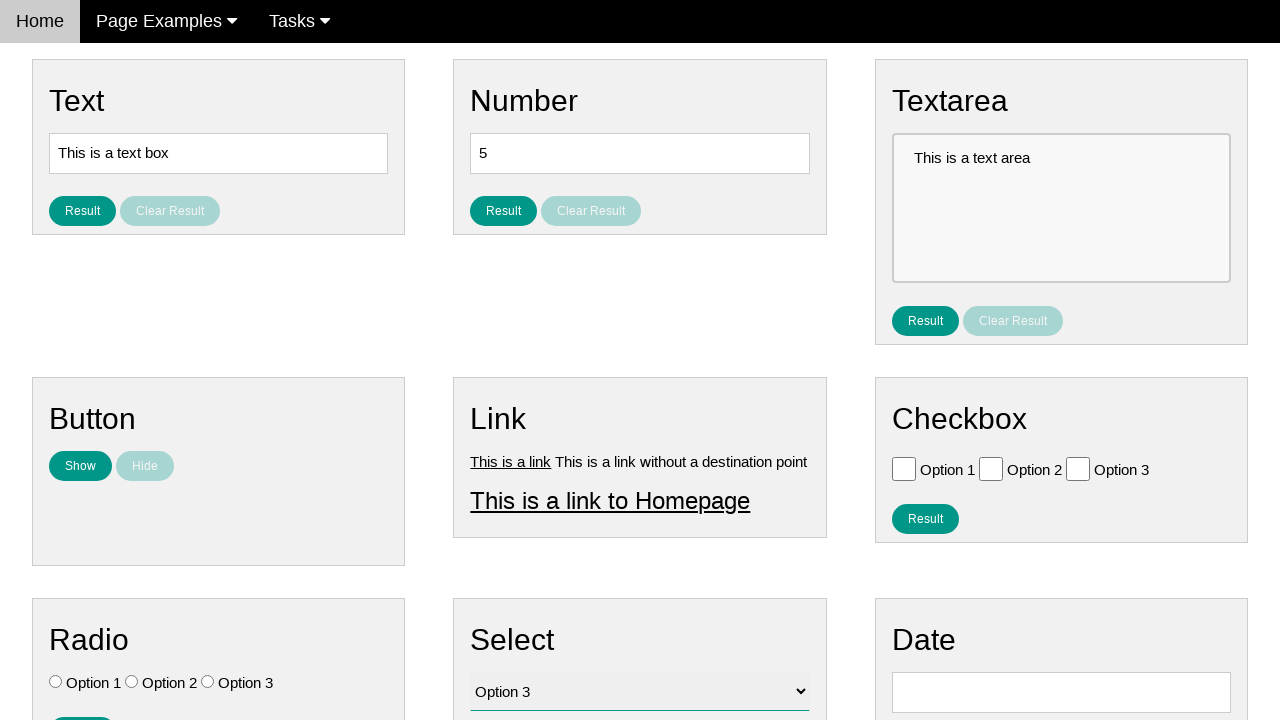

Selected 'Option 2' from dropdown on #vfb-12
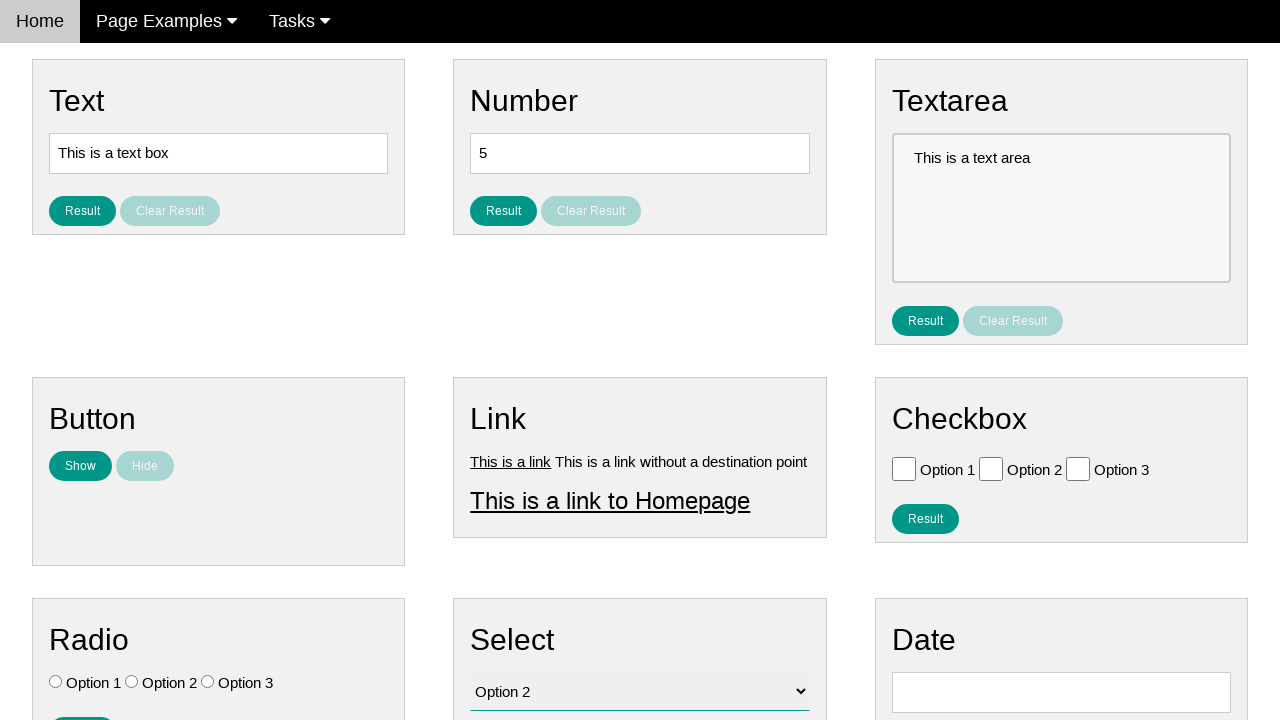

Clicked result button to submit dropdown selection at (504, 424) on #result_button_select
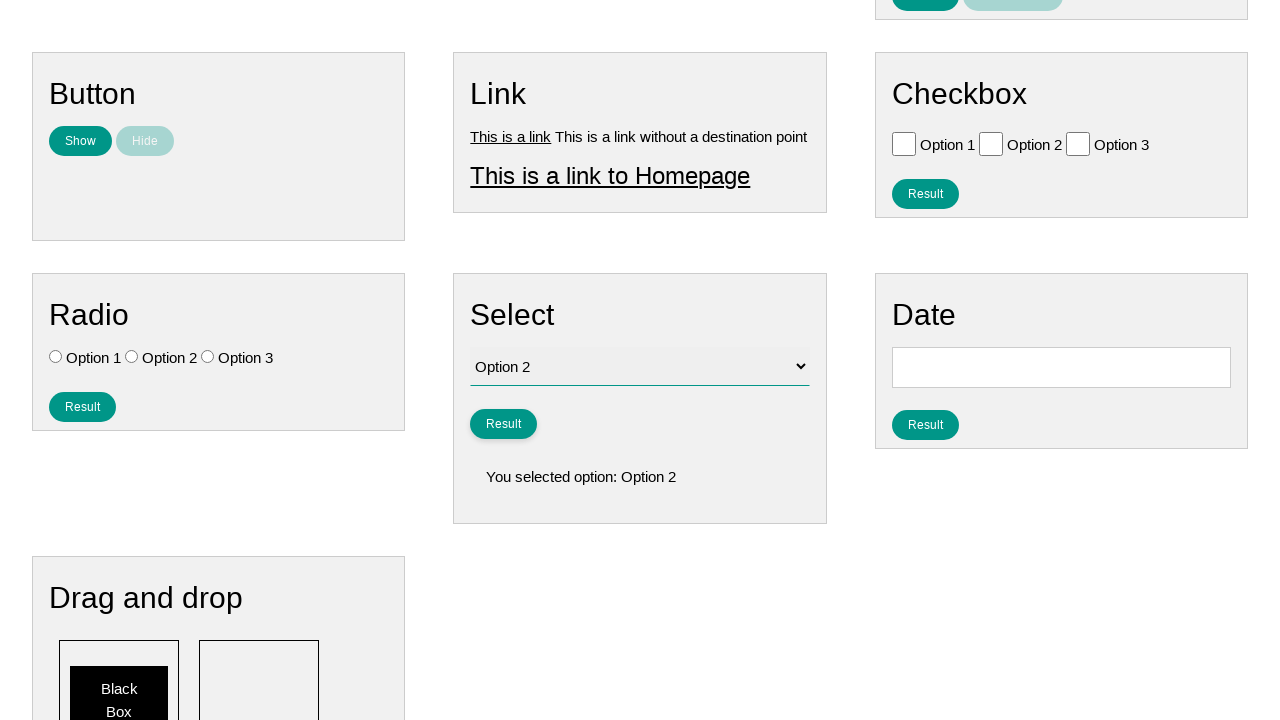

Verified result message displays 'You selected option: Option 2'
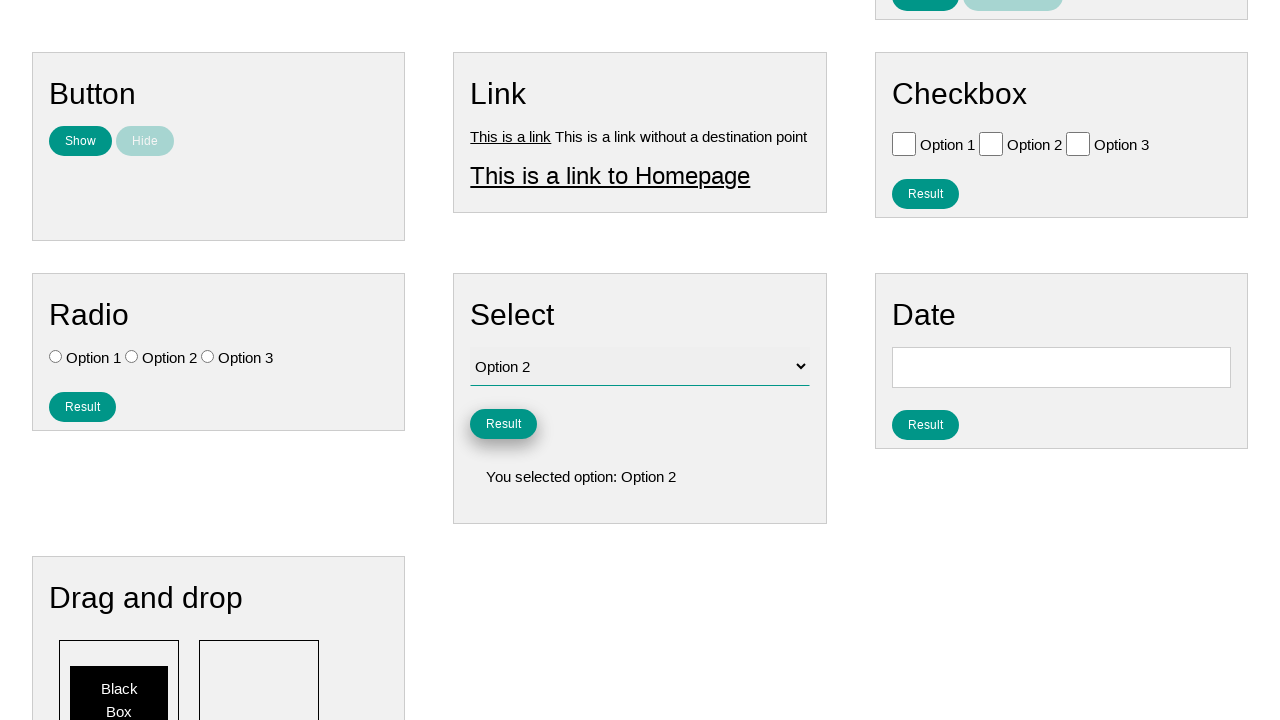

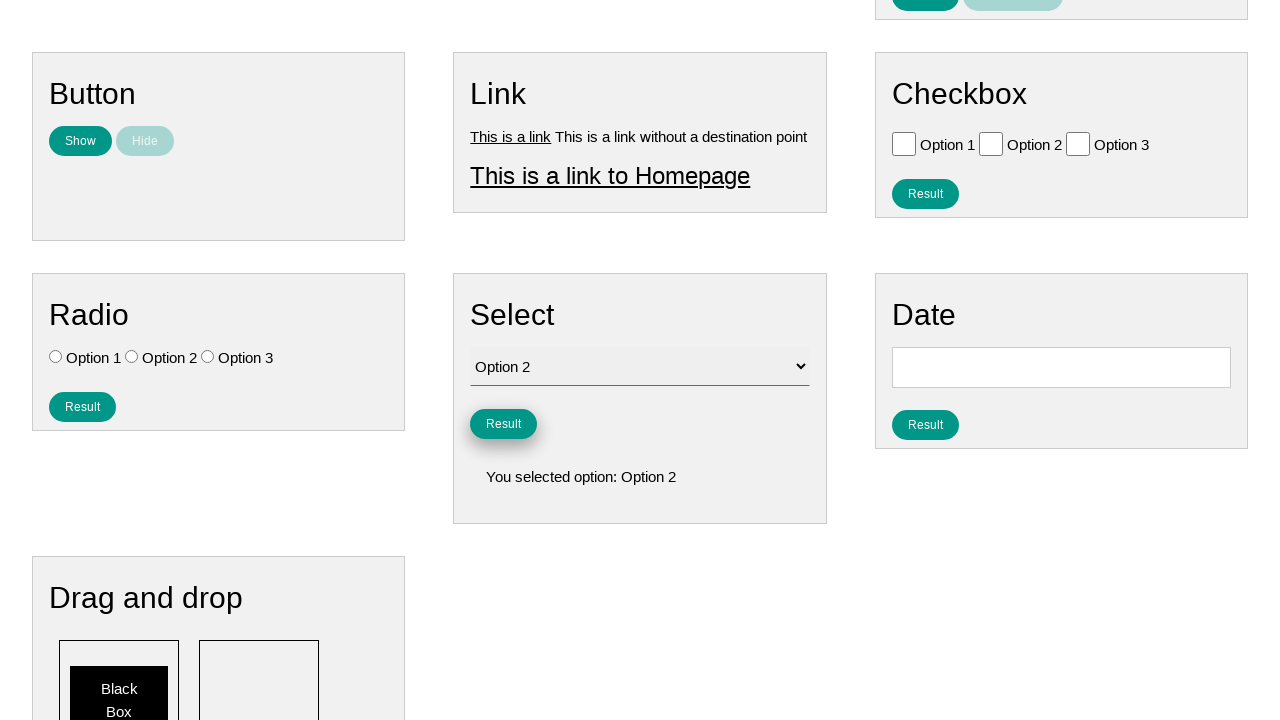